Tests adding a new todo item by typing in the input field and pressing Enter, then verifying the todo appears in the list

Starting URL: https://todomvc.com/examples/react/dist/

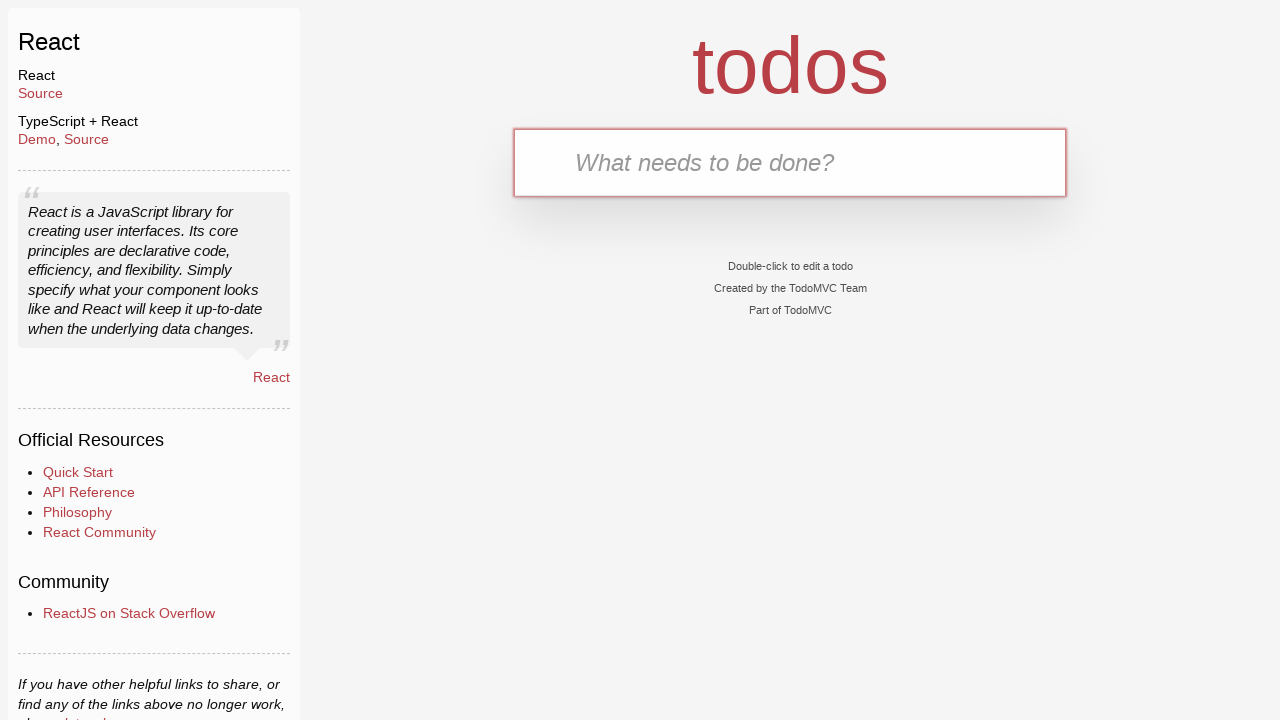

Filled new todo input field with 'Buy Milk' on .new-todo
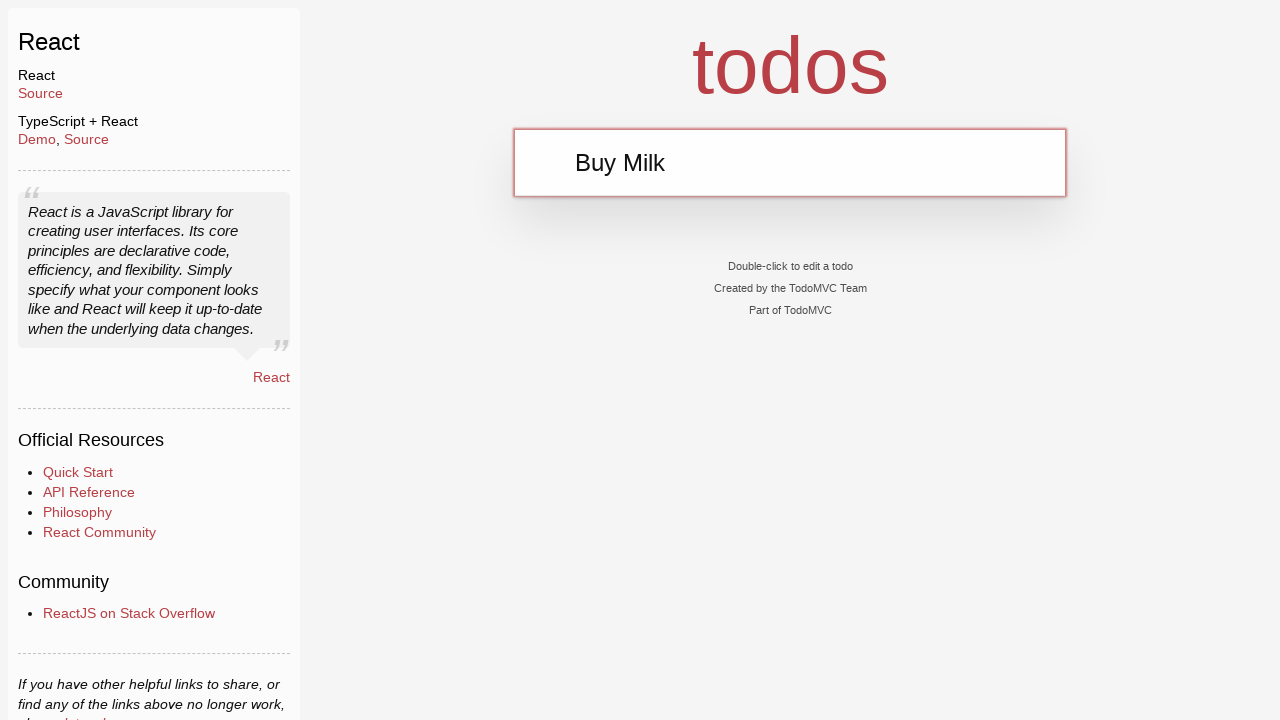

Pressed Enter to submit the new todo item on .new-todo
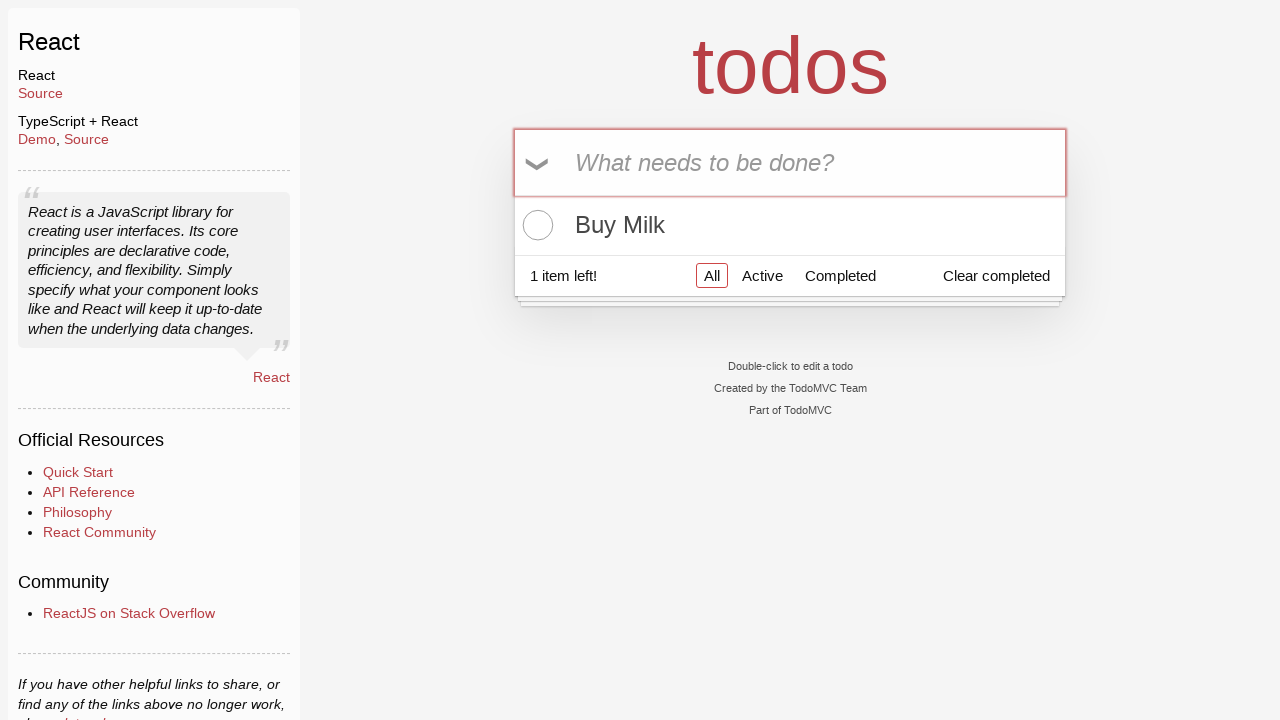

Verified that todo item appeared in the list
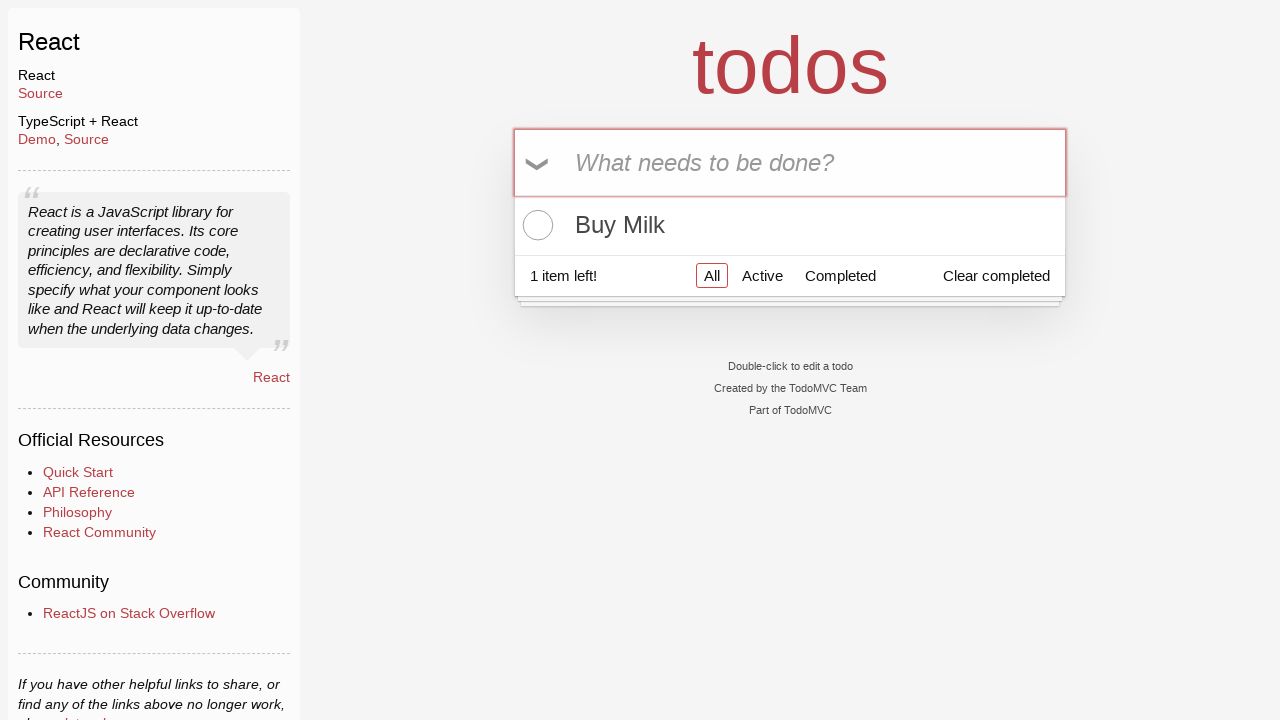

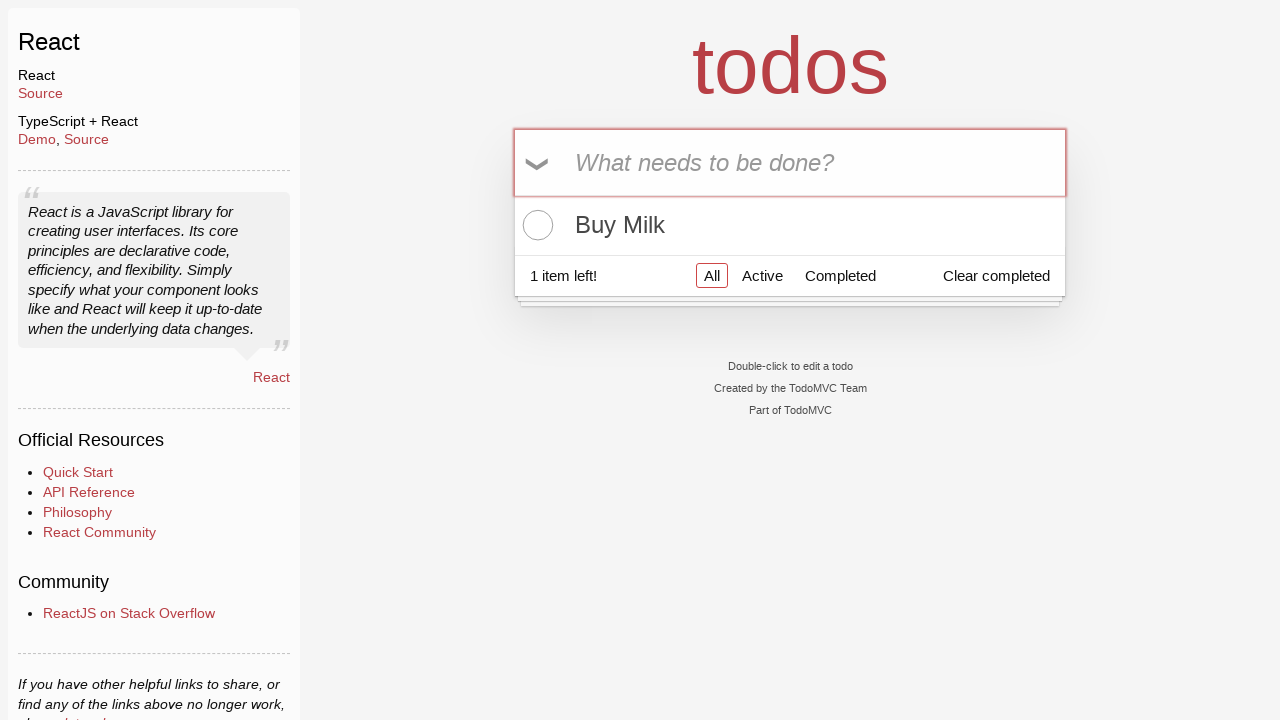